Tests multi-select dropdown functionality by selecting and deselecting various options using different methods (visible text, index, and value)

Starting URL: https://v1.training-support.net/selenium/selects

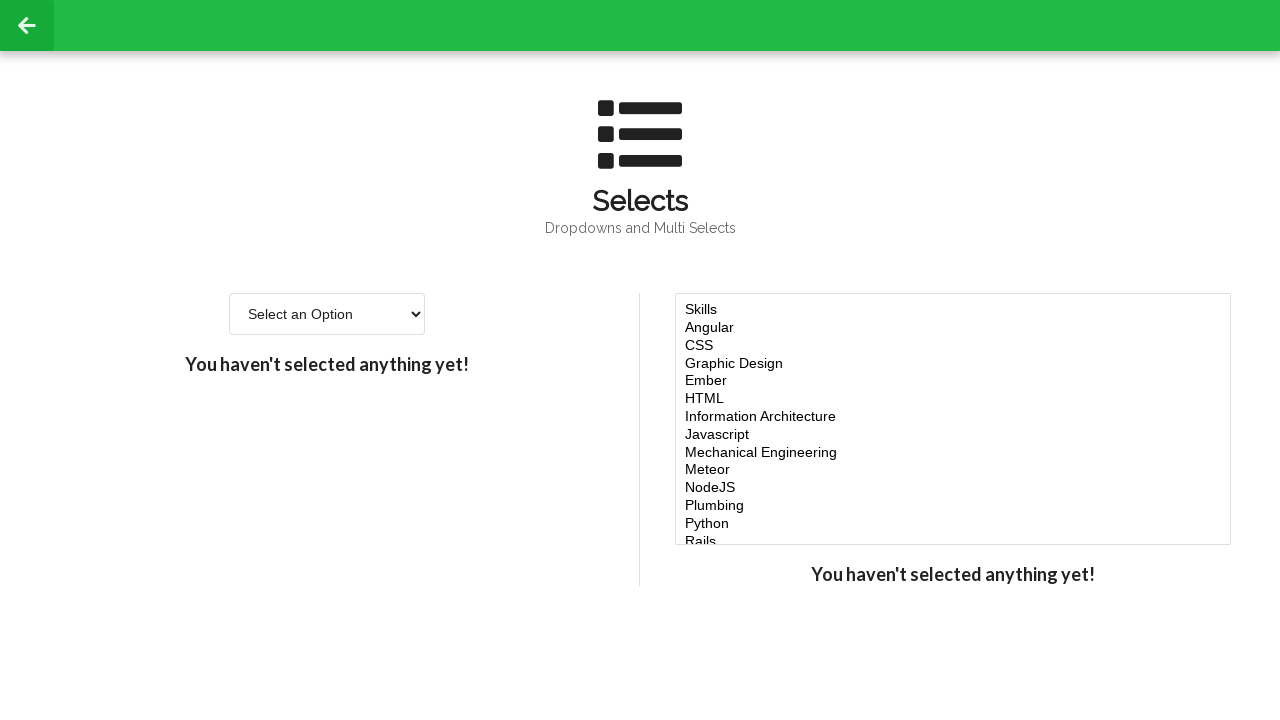

Located the multi-select dropdown element
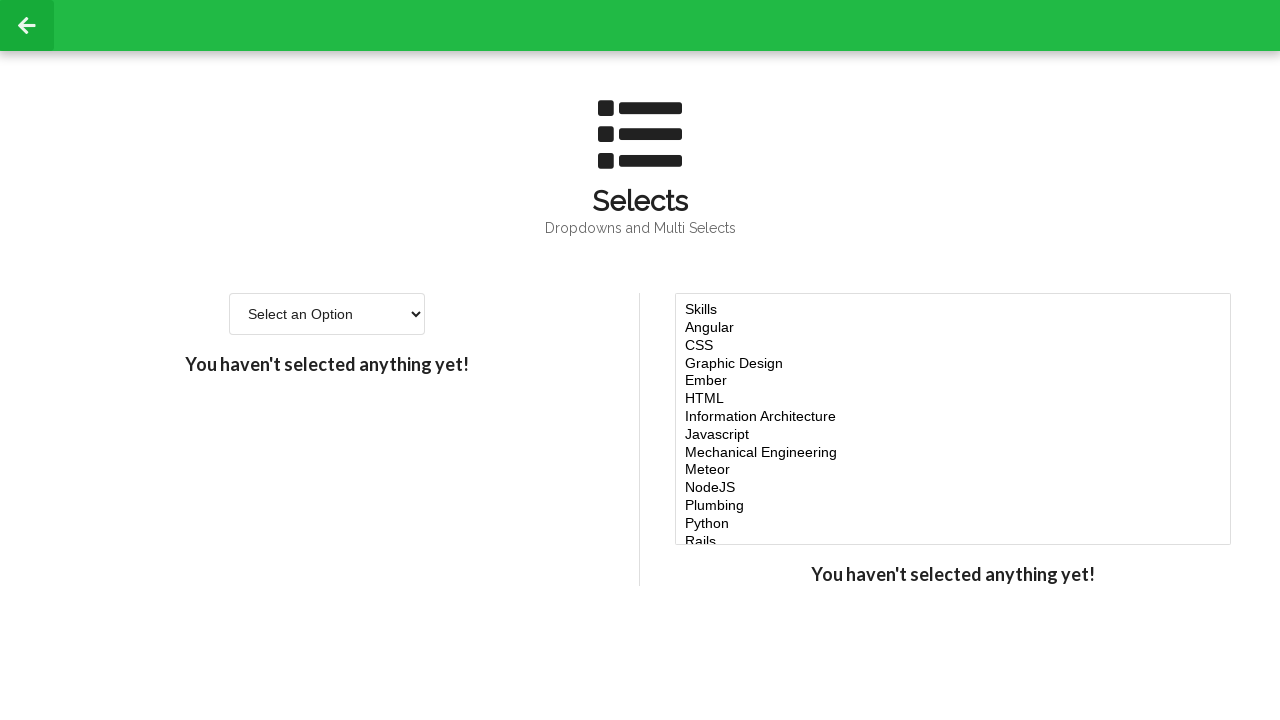

Selected Javascript option by visible text on #multi-select
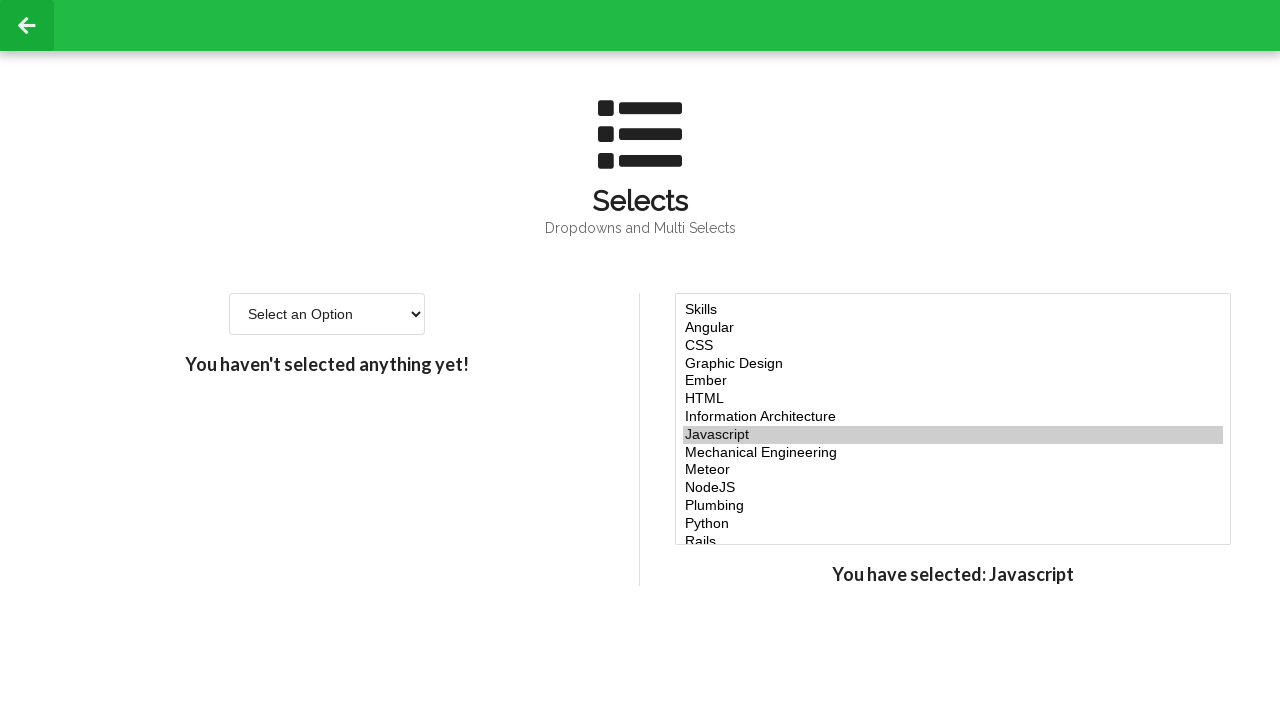

Selected options at indices 4, 5, and 6 on #multi-select
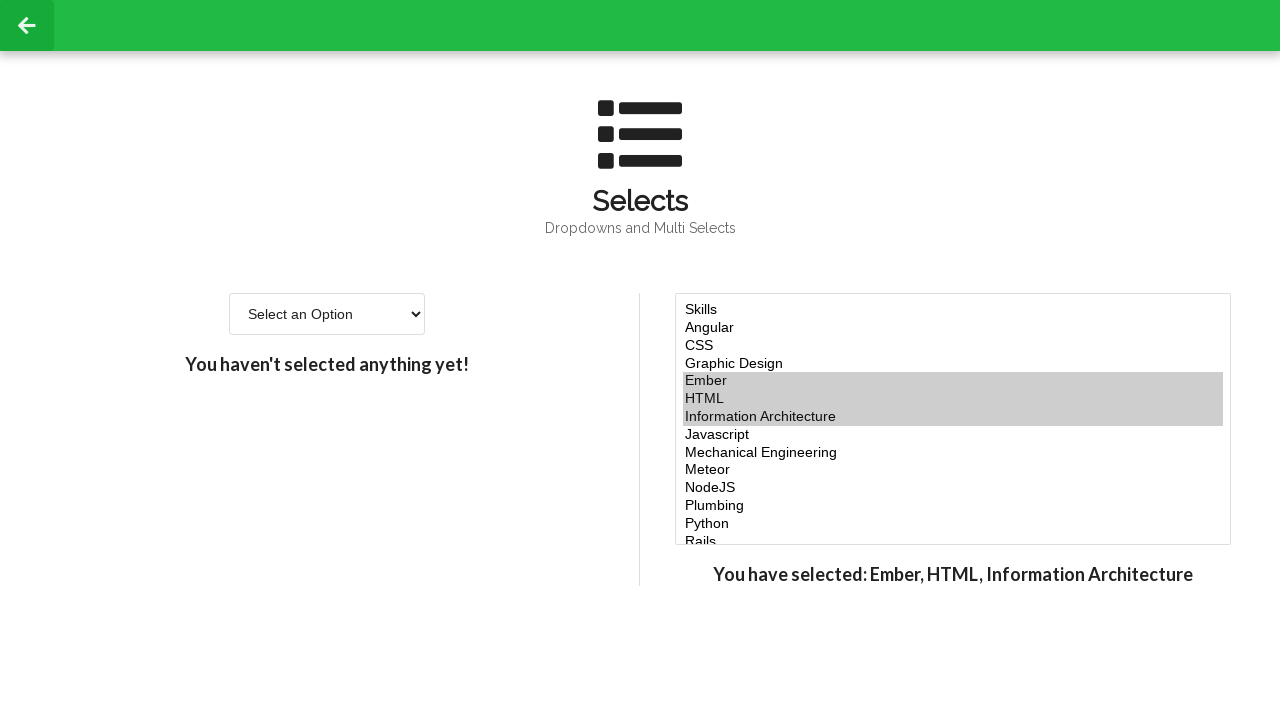

Selected Node.js option by value attribute on #multi-select
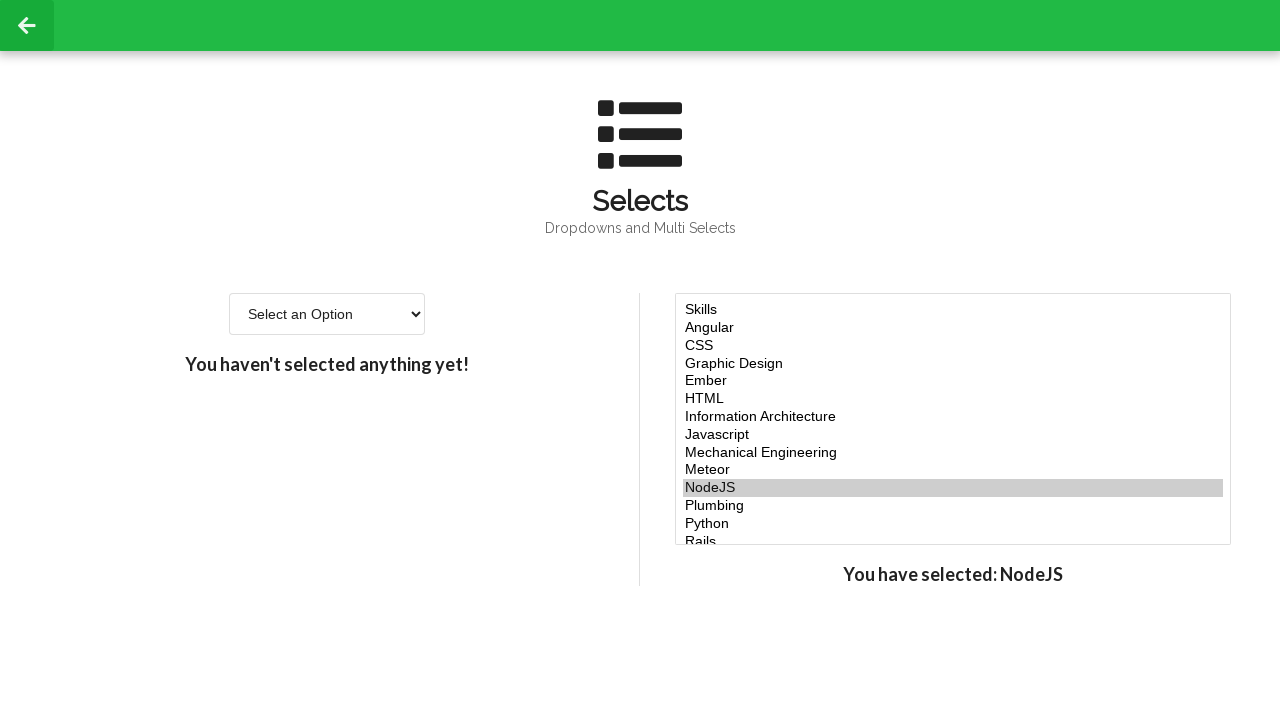

Retrieved current selected options: ['NodeJS']
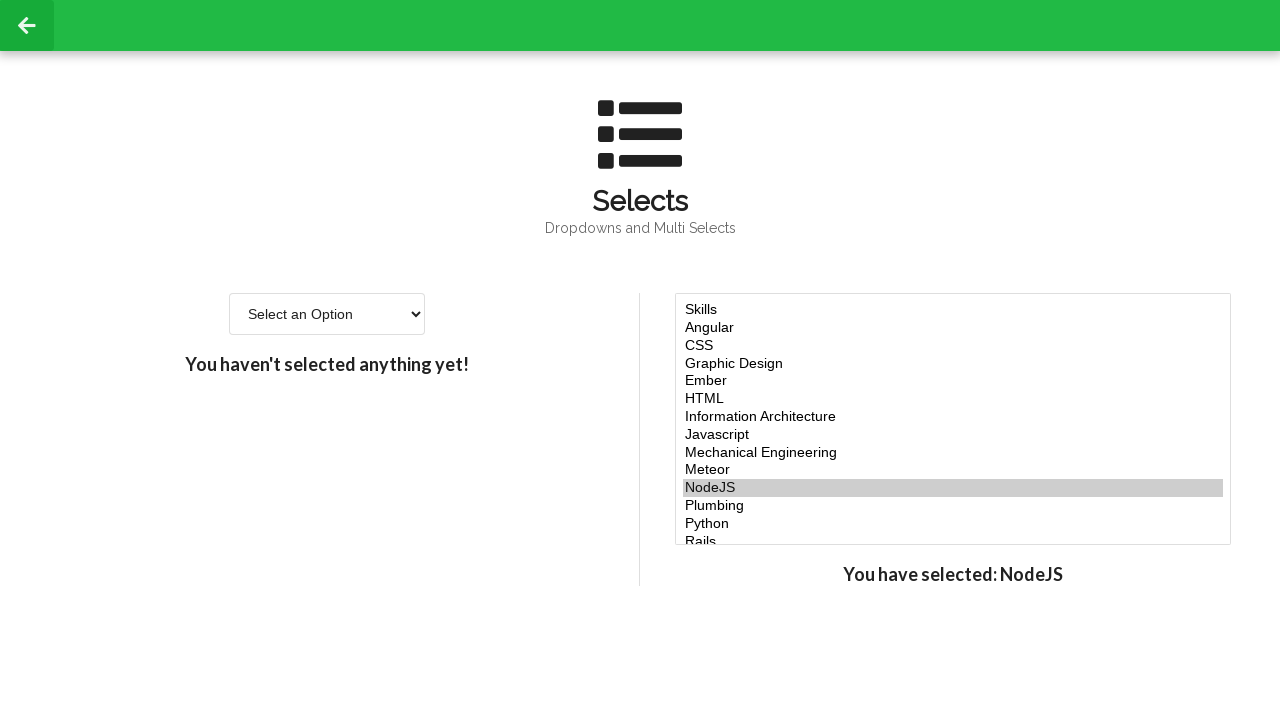

Retrieved current selected option values
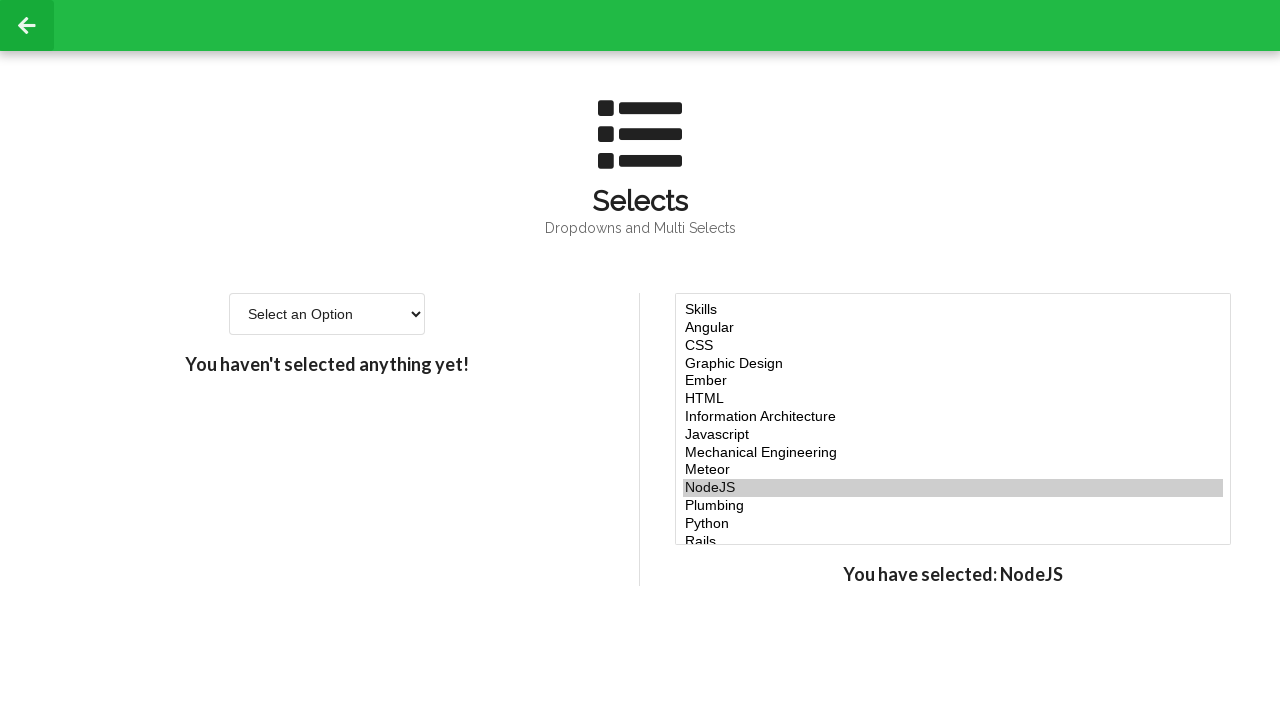

Retrieved option value at index 5: html
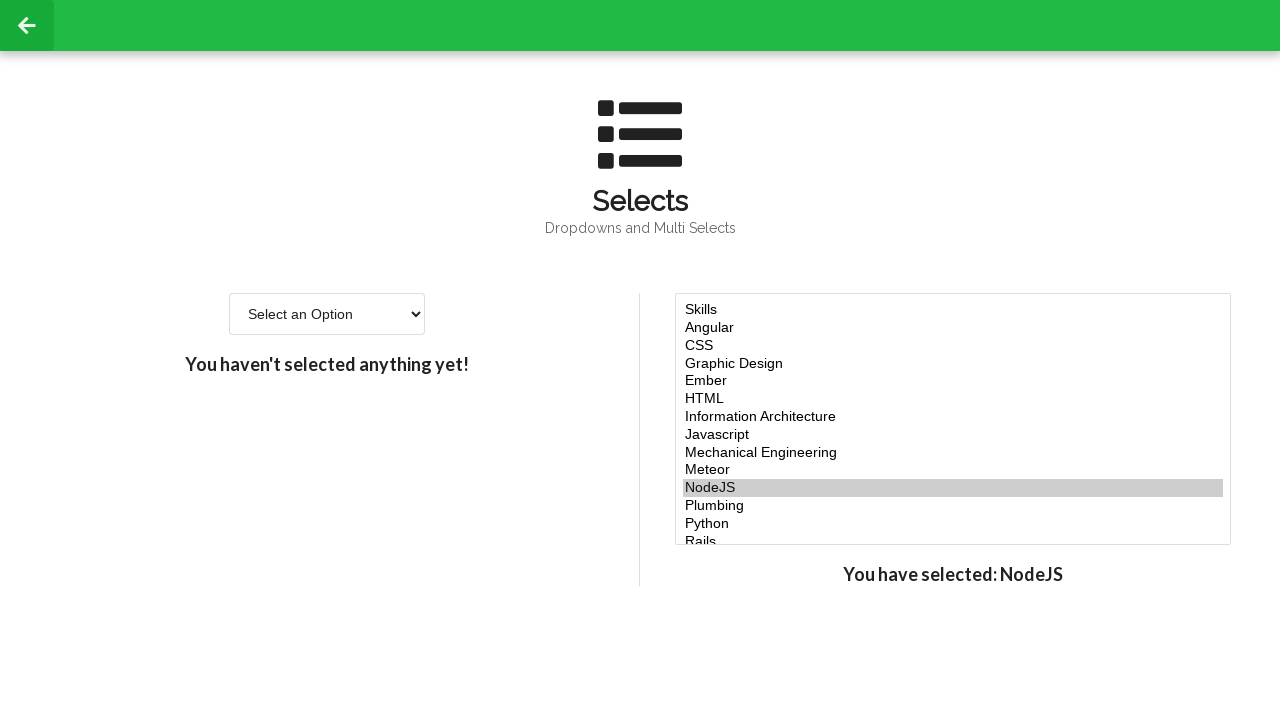

Removed option at index 5 from selection list
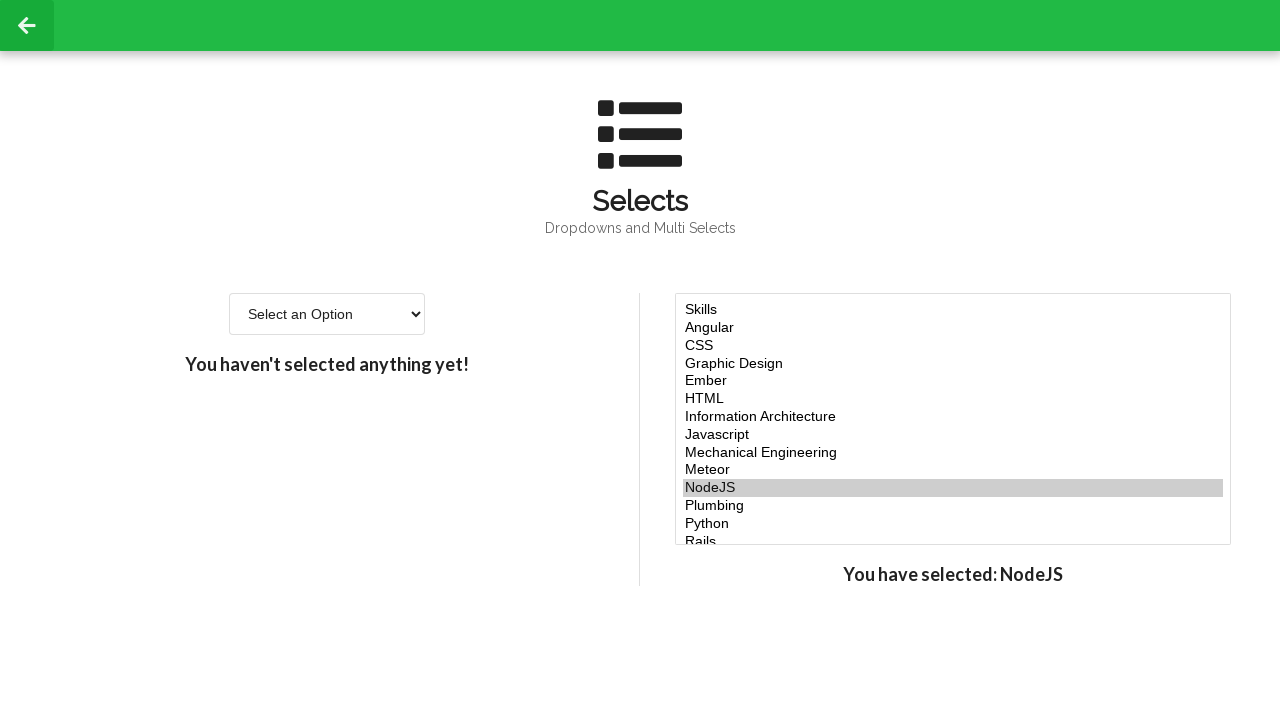

Applied updated selection, deselecting option at index 5 on #multi-select
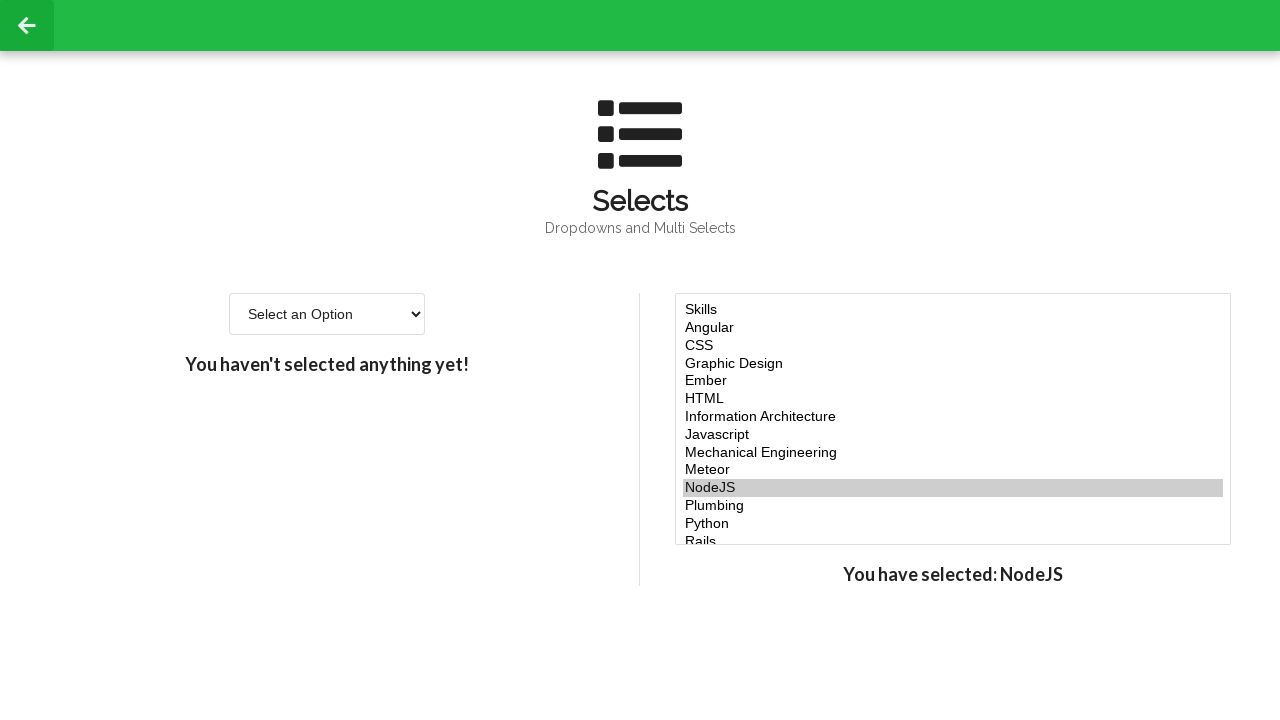

Retrieved final selected options: ['NodeJS']
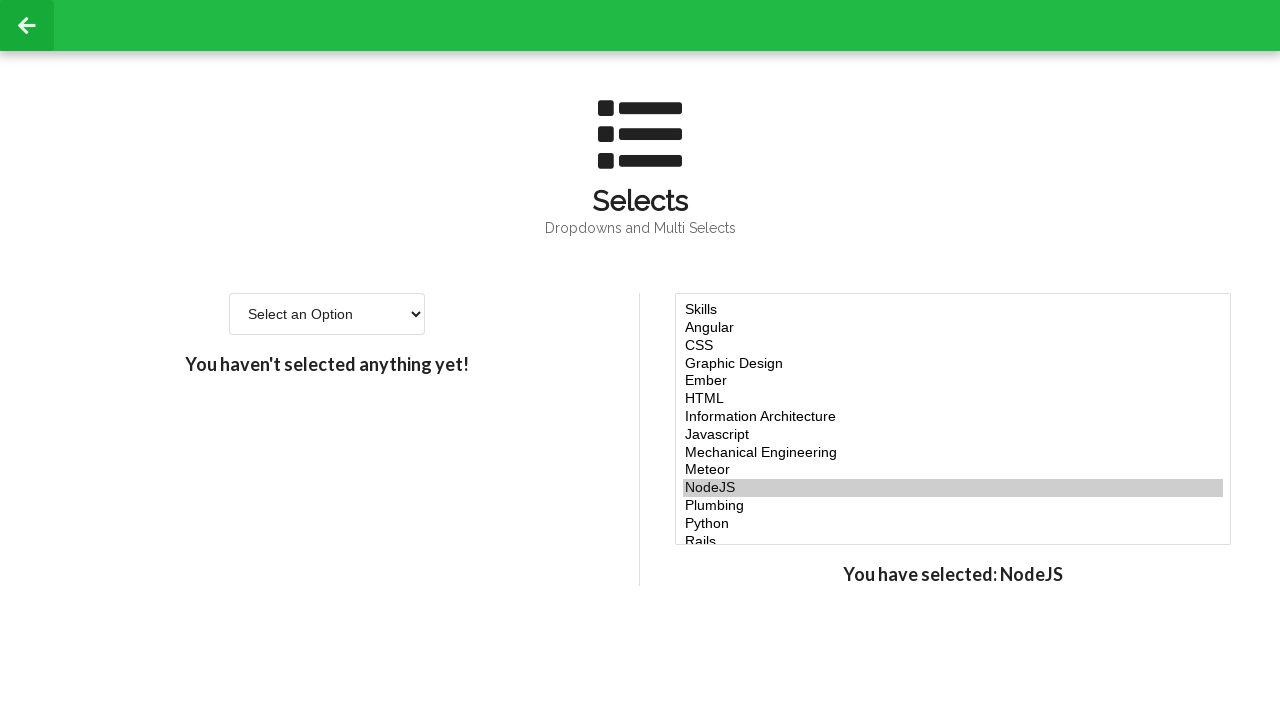

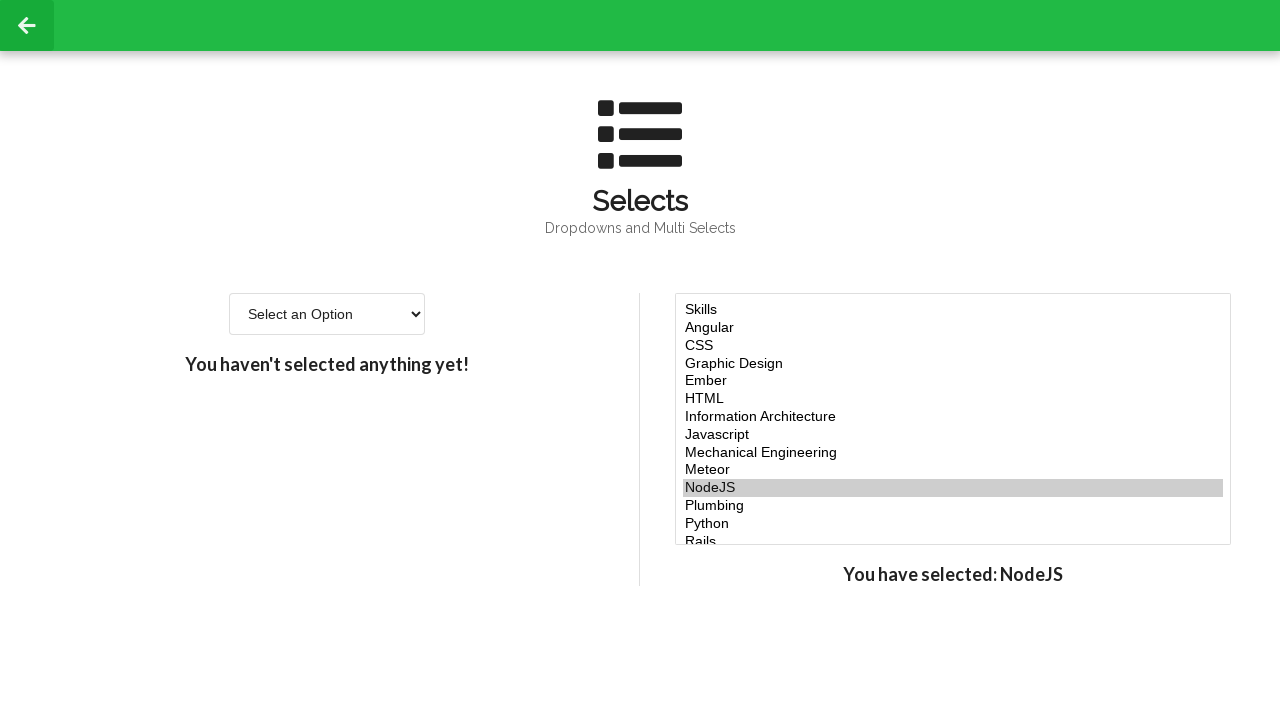